Tests various text box interactions including filling text, appending text, checking enabled/disabled state, clearing text, and retrieving attribute values on a practice form.

Starting URL: https://leafground.com/input.xhtml

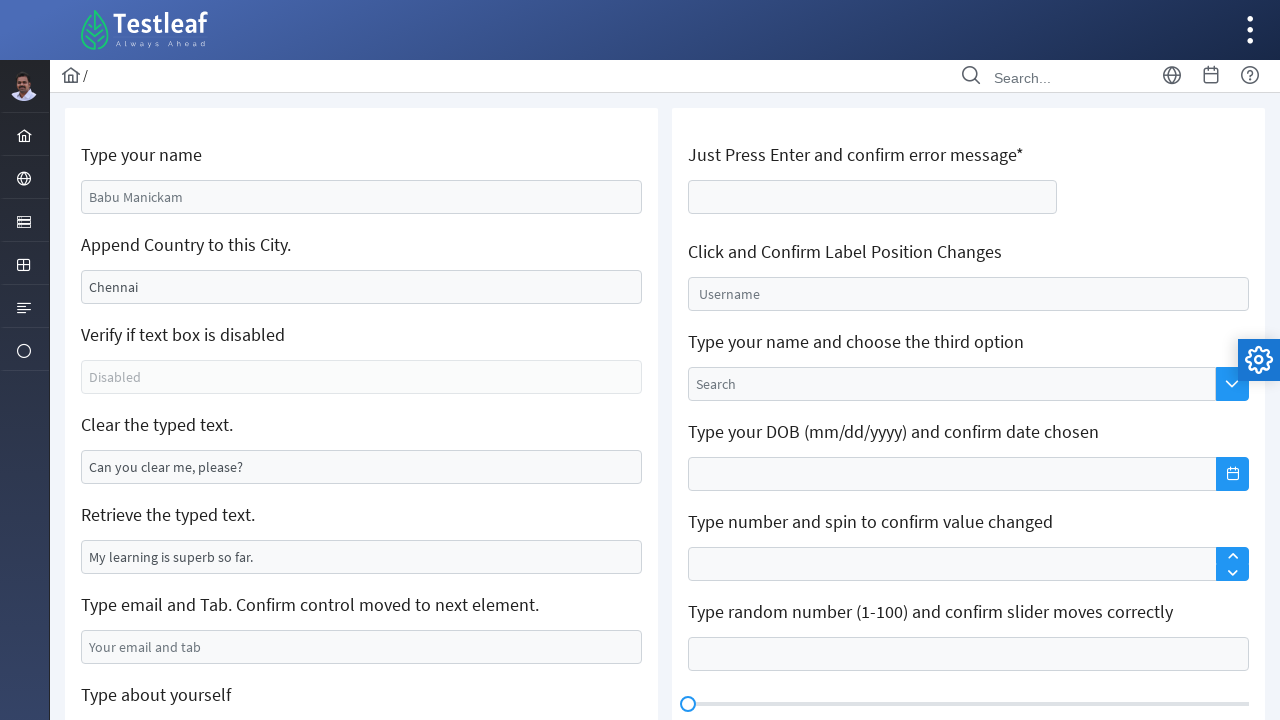

Filled name text box with 'Vigneshwar' on #j_idt88\:name
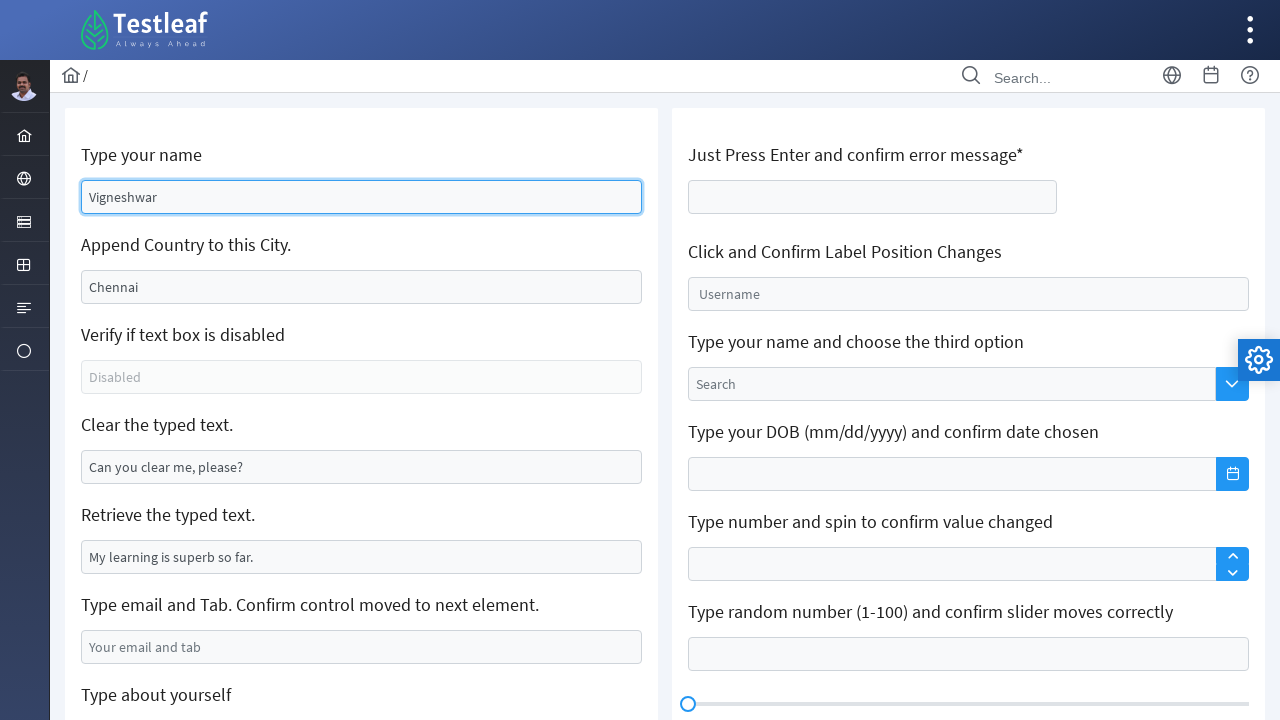

Appended ' , India' to country text box on #j_idt88\:j_idt91
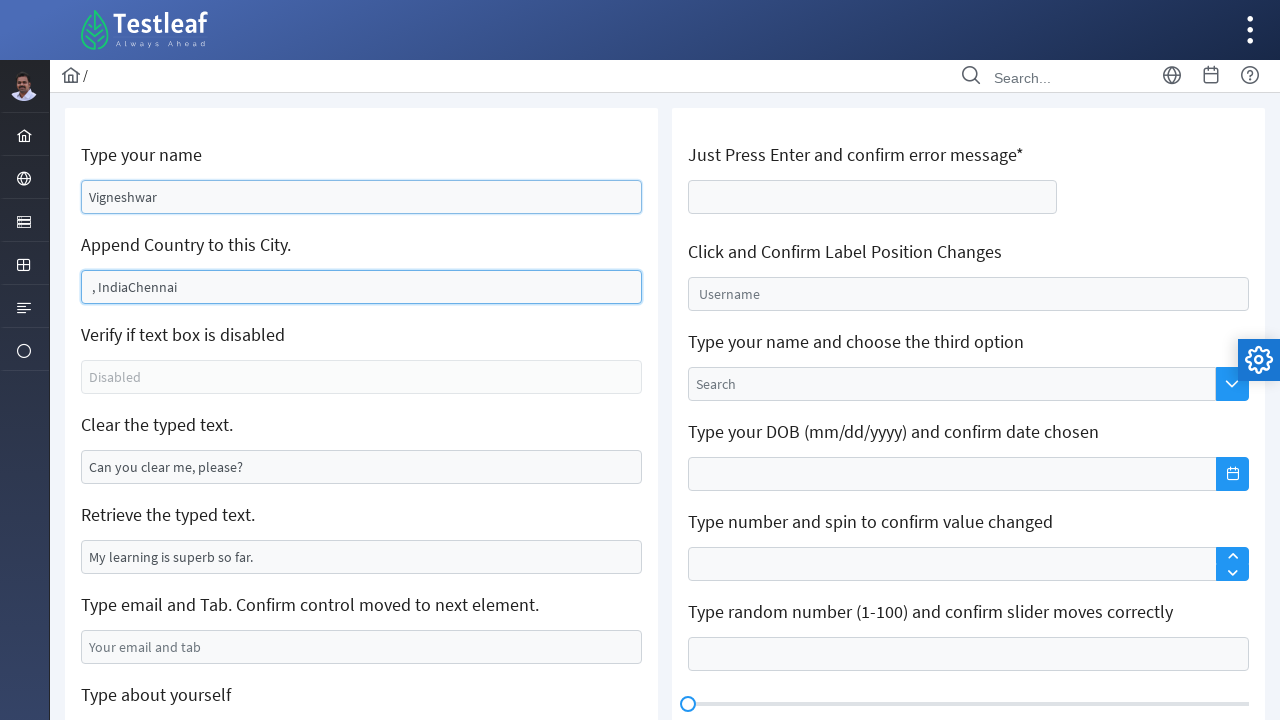

Checked if disabled box is enabled: False
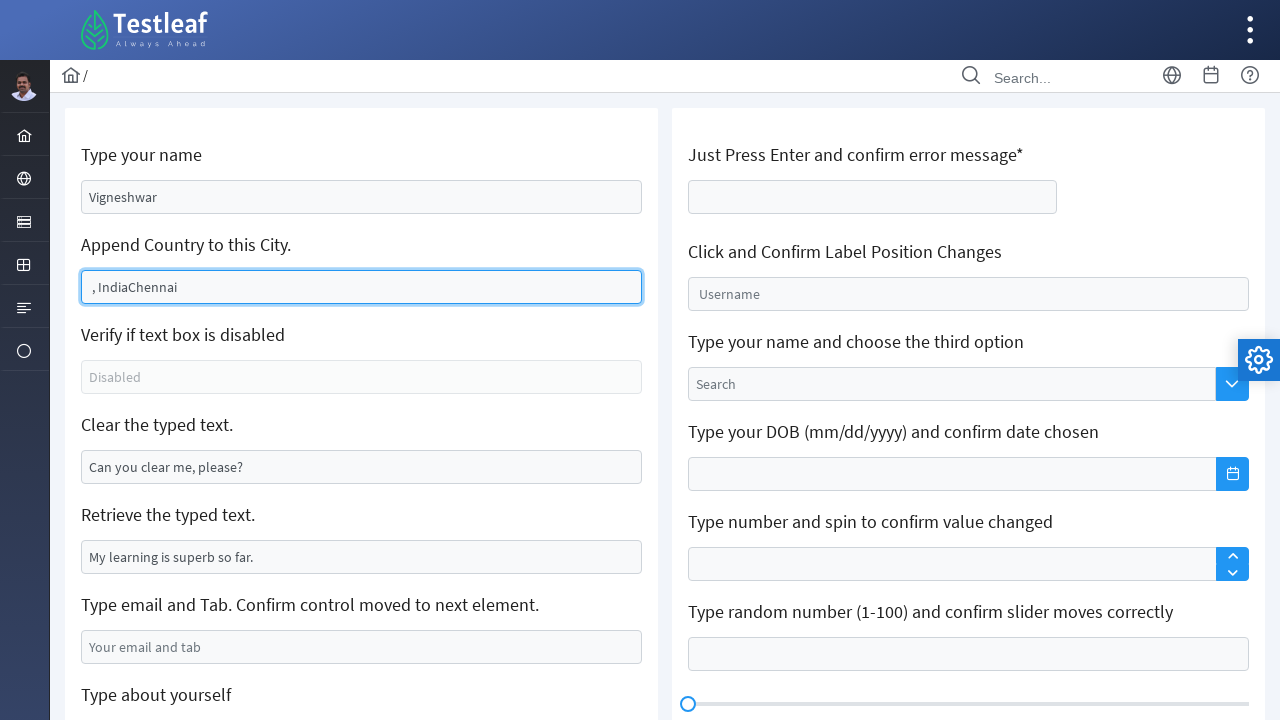

Cleared the clear text box on #j_idt88\:j_idt95
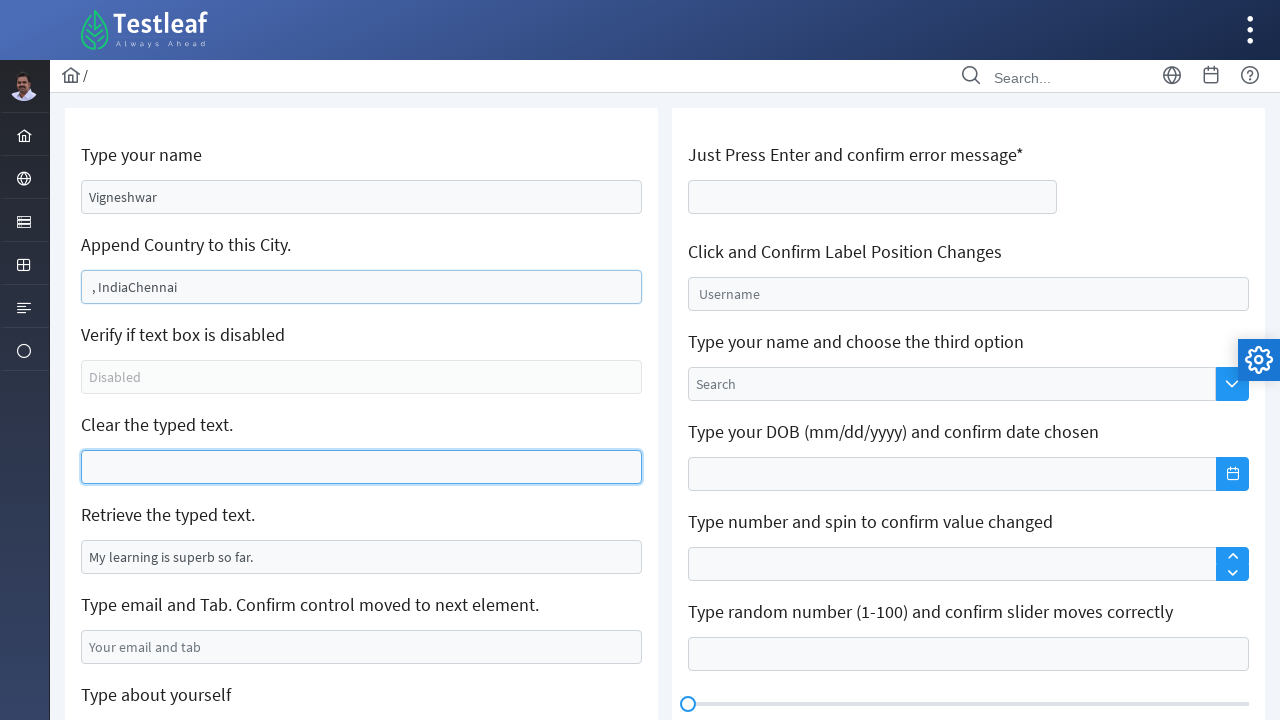

Retrieved value attribute from retrieve box: 'My learning is superb so far.'
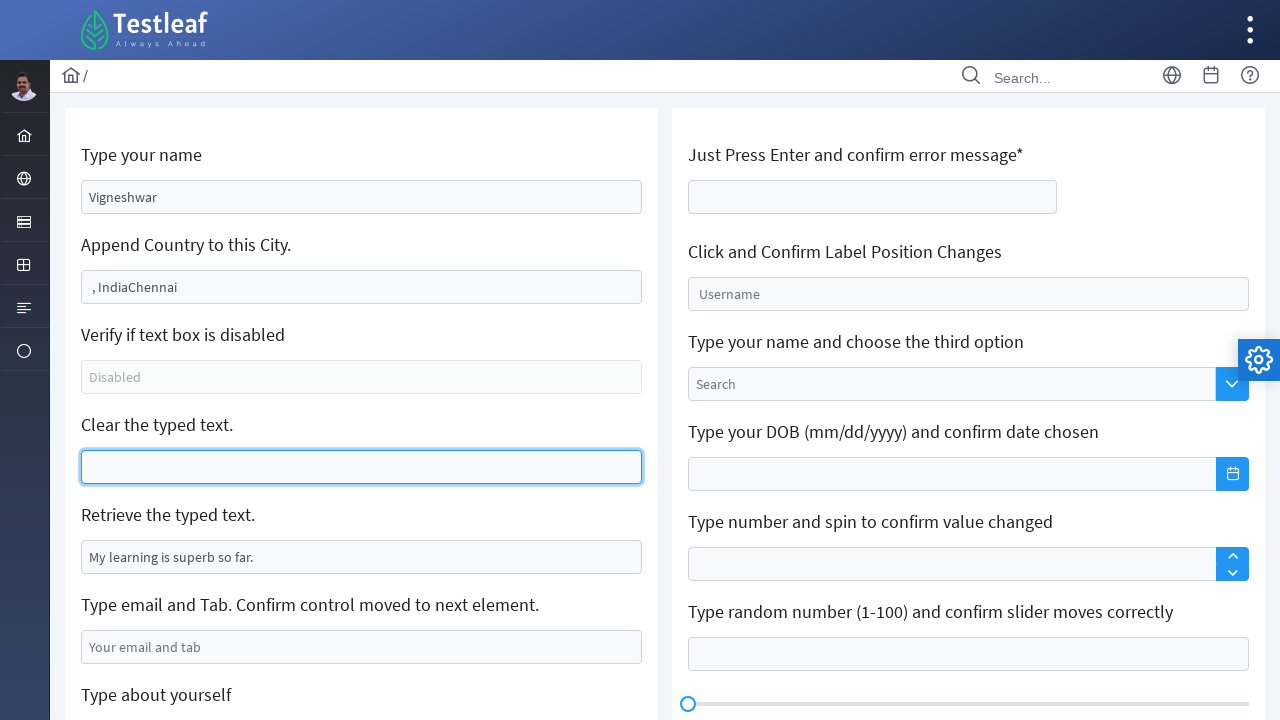

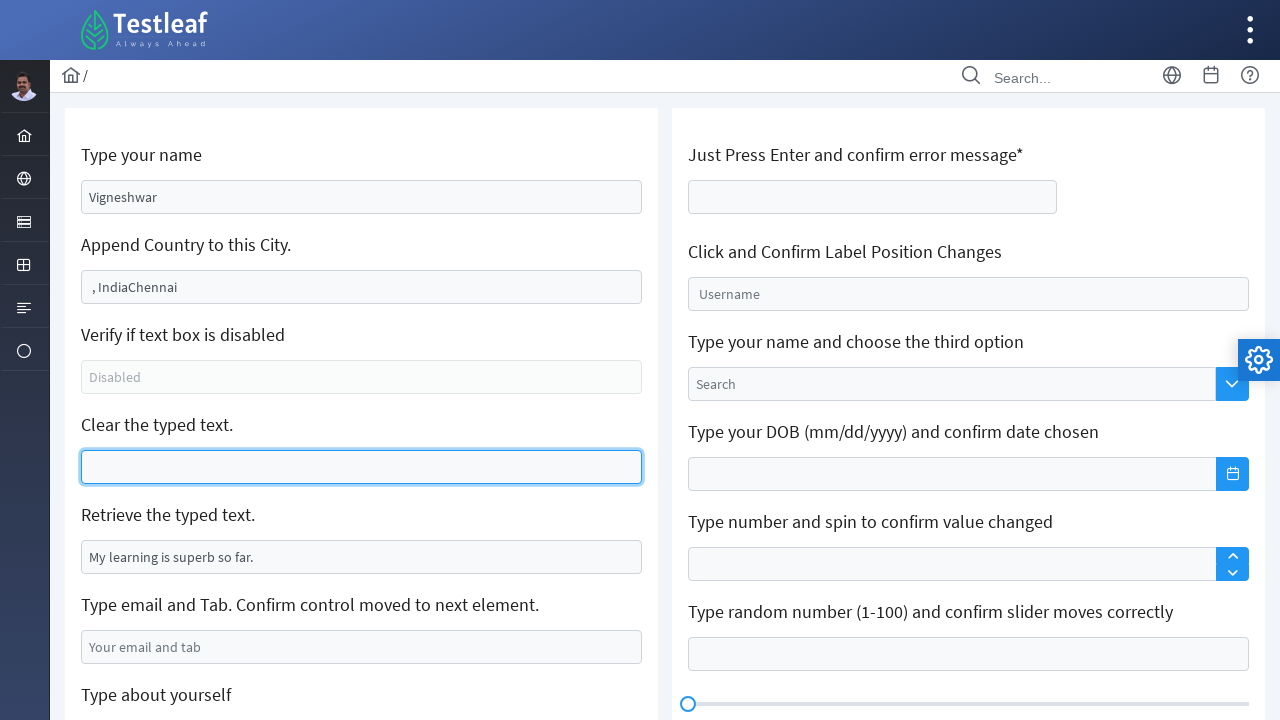